Tests JavaScript alert handling by clicking a button to trigger an alert, accepting it, and verifying the result message

Starting URL: https://the-internet.herokuapp.com/javascript_alerts

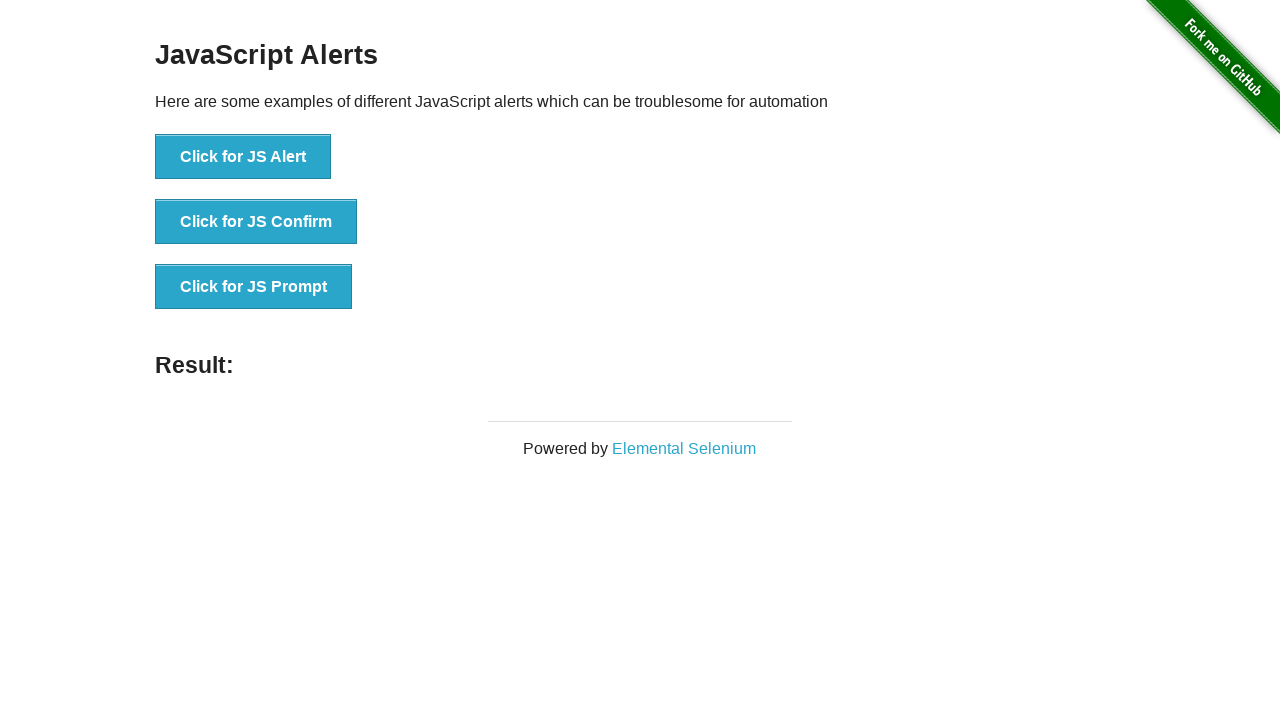

Set up dialog handler to automatically accept alerts
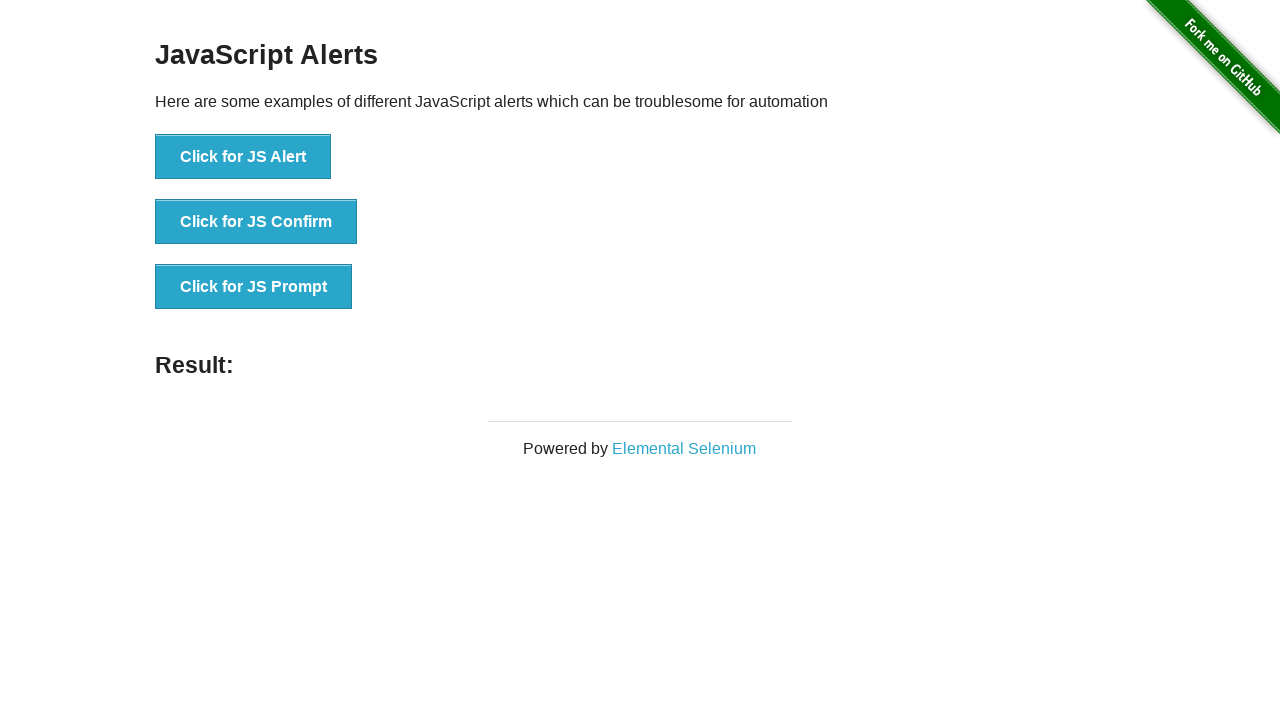

Clicked the 'Click for JS Alert' button to trigger JavaScript alert at (243, 157) on button:has-text('Click for JS Alert')
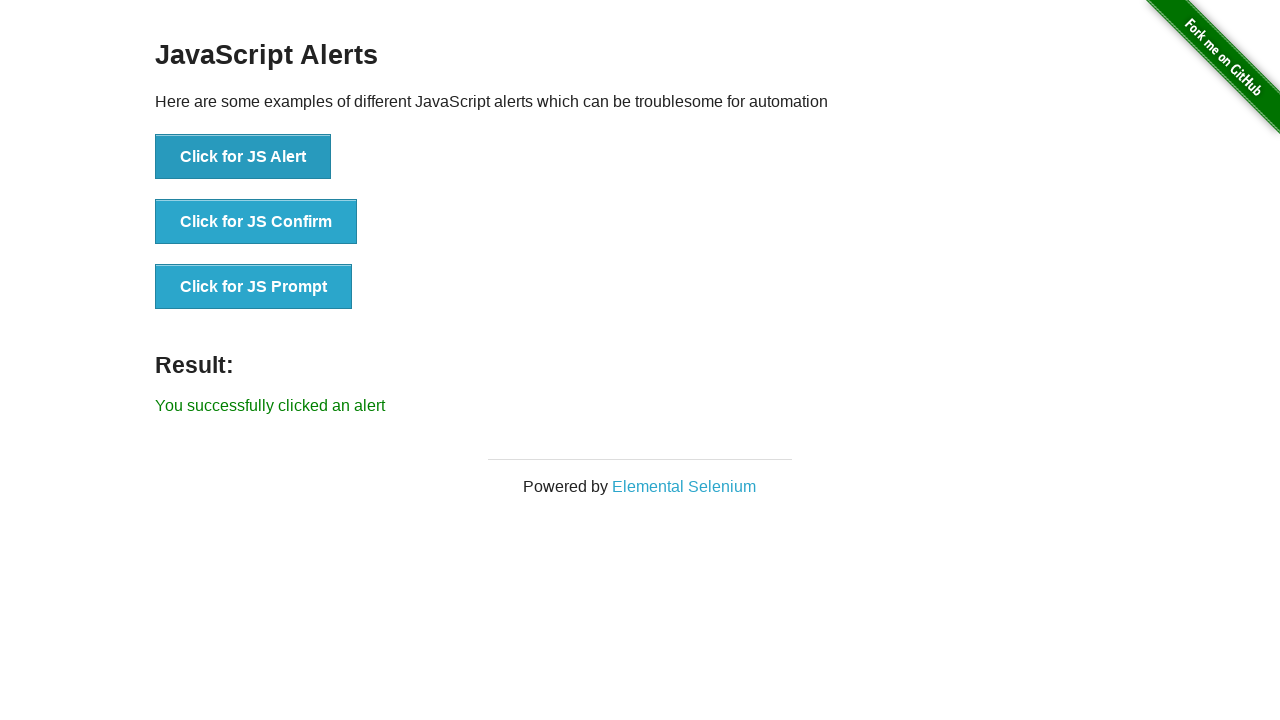

Alert was accepted and result message appeared
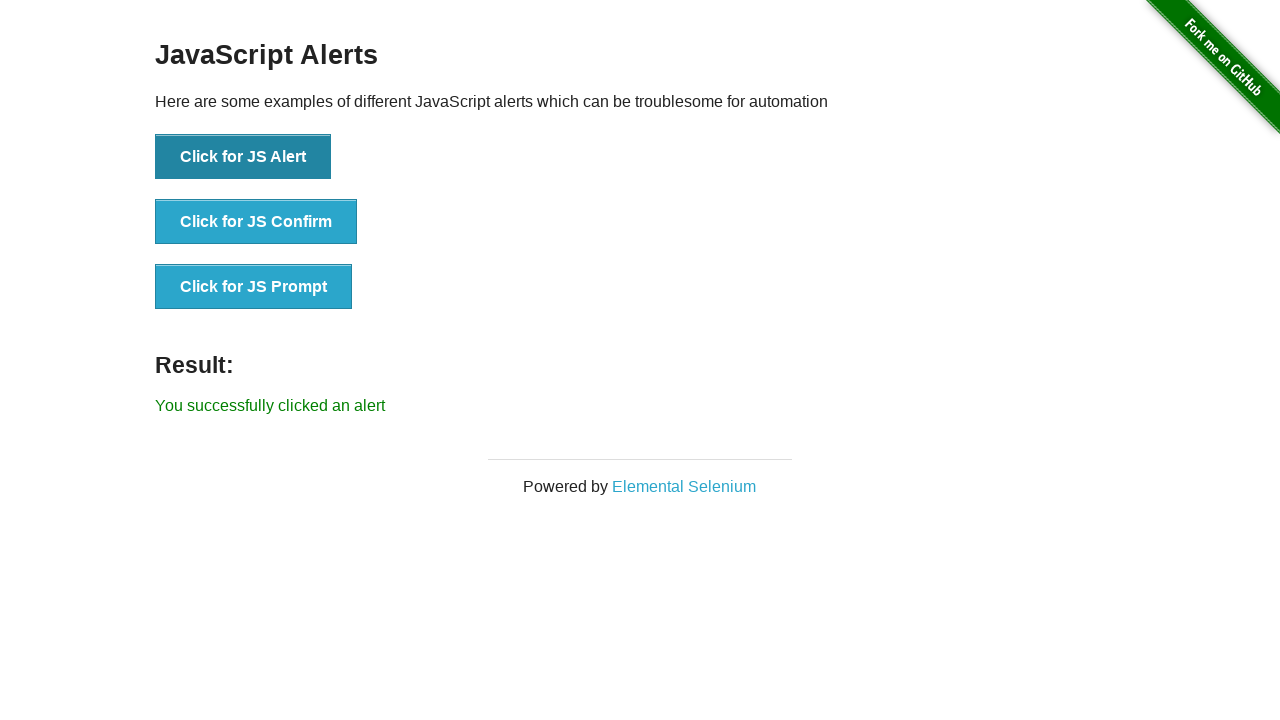

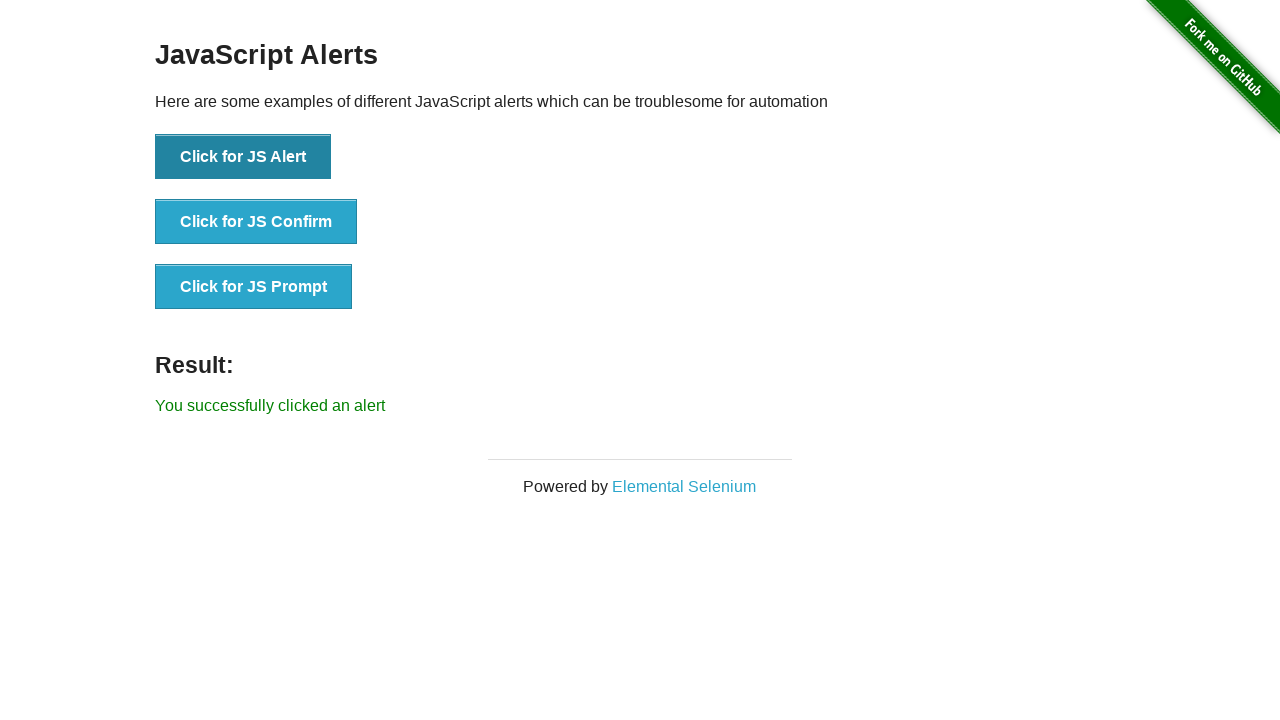